Tests dynamic loading where an element is initially hidden, clicks the Start button, and verifies that "Hello World!" text appears after the loading completes.

Starting URL: https://the-internet.herokuapp.com/dynamic_loading/1

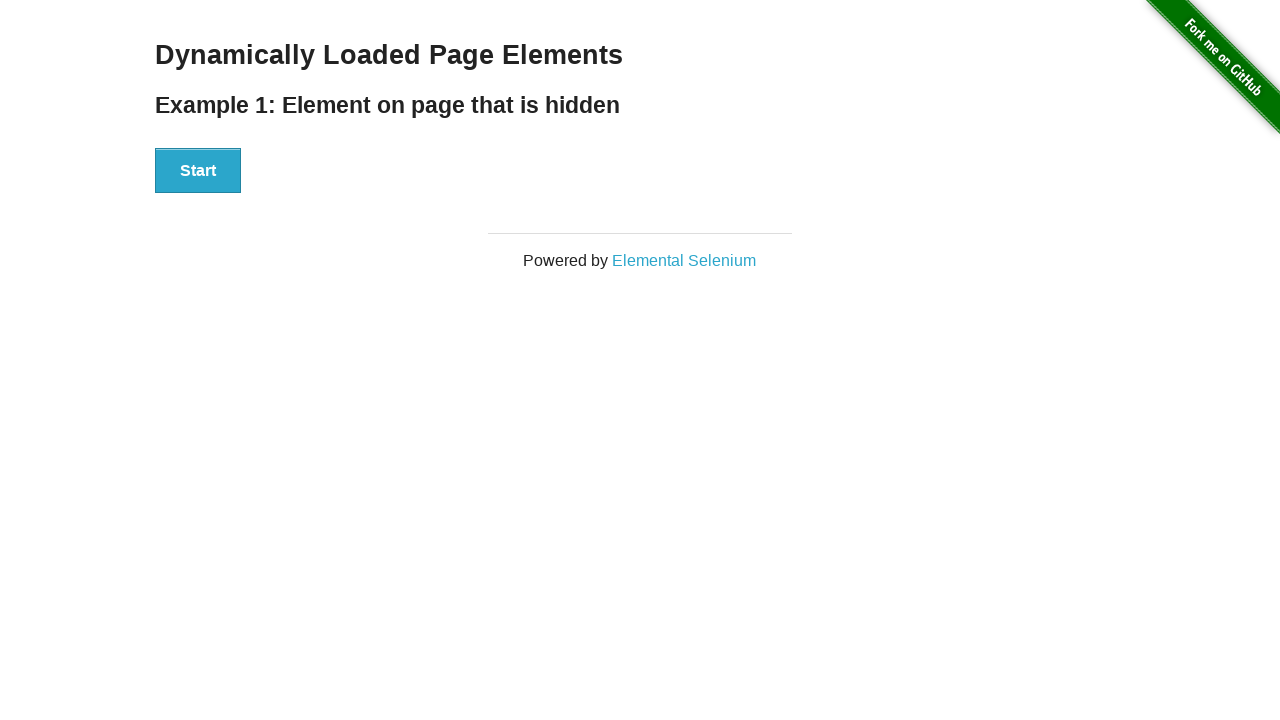

Navigated to dynamic loading page
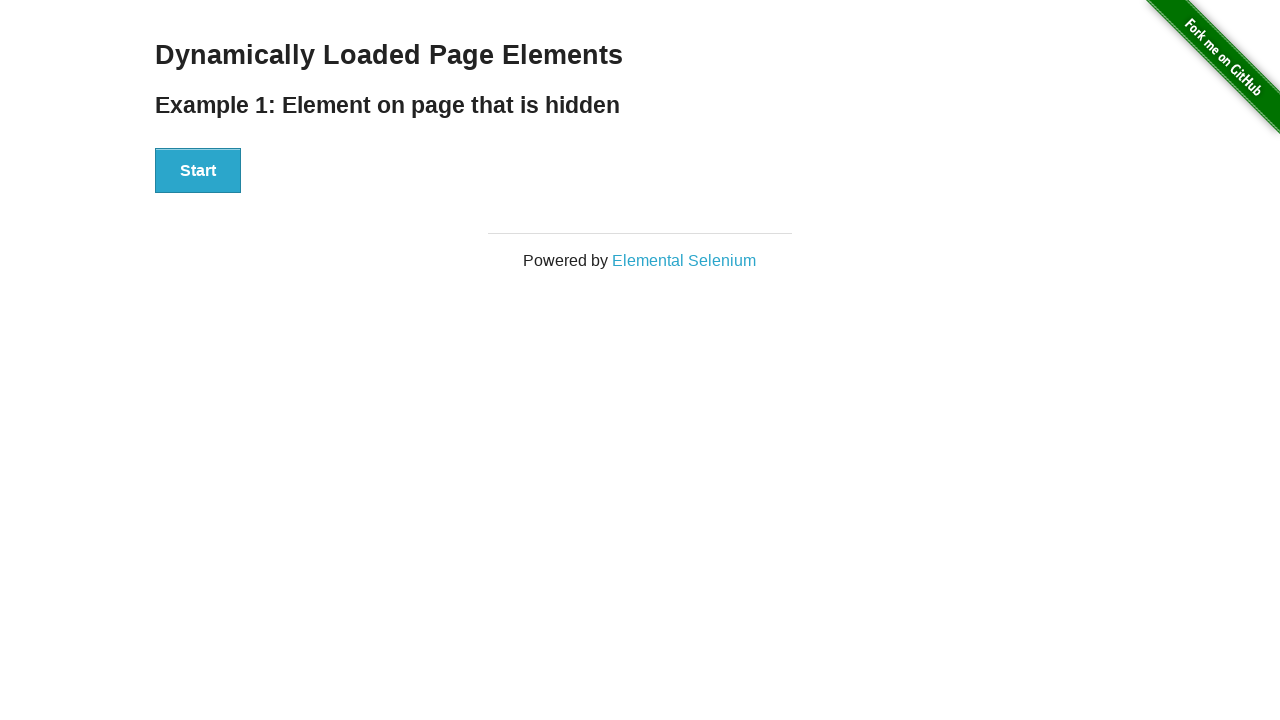

Clicked Start button to initiate dynamic loading at (198, 171) on xpath=//button[text()='Start']
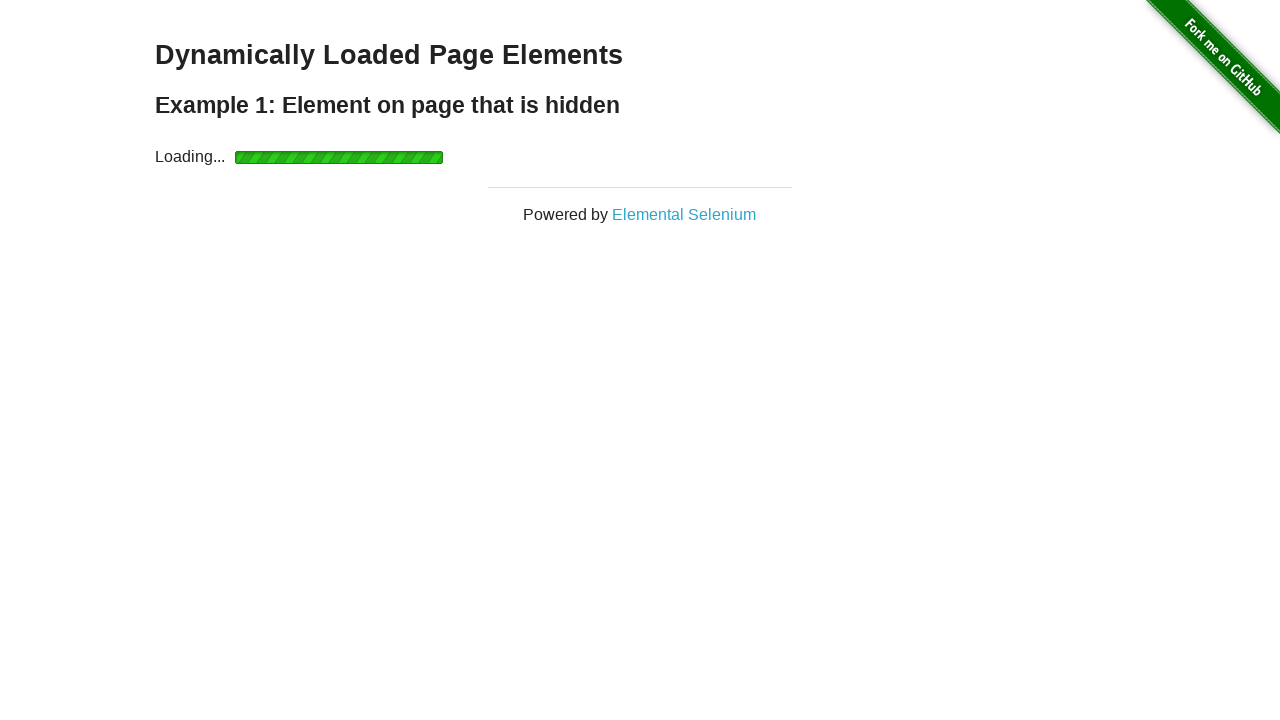

Waited for #finish element to appear after loading completed
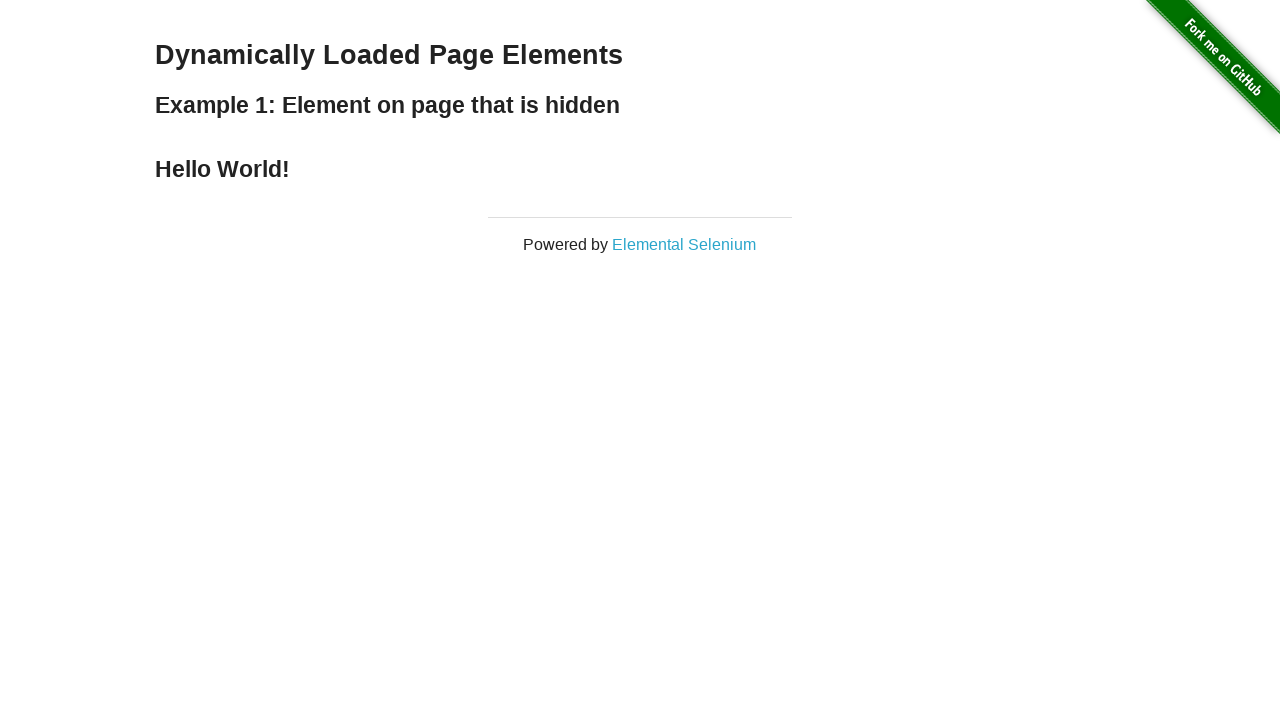

Verified 'Hello World!' text is present in #finish element
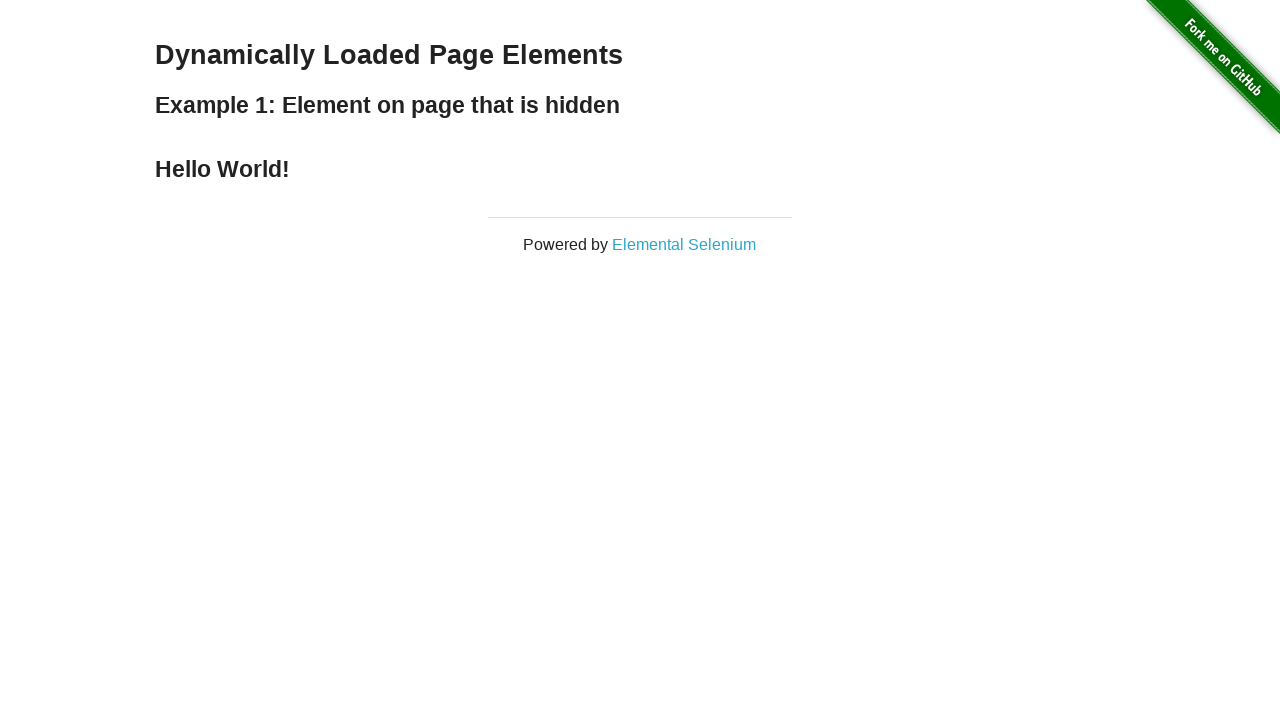

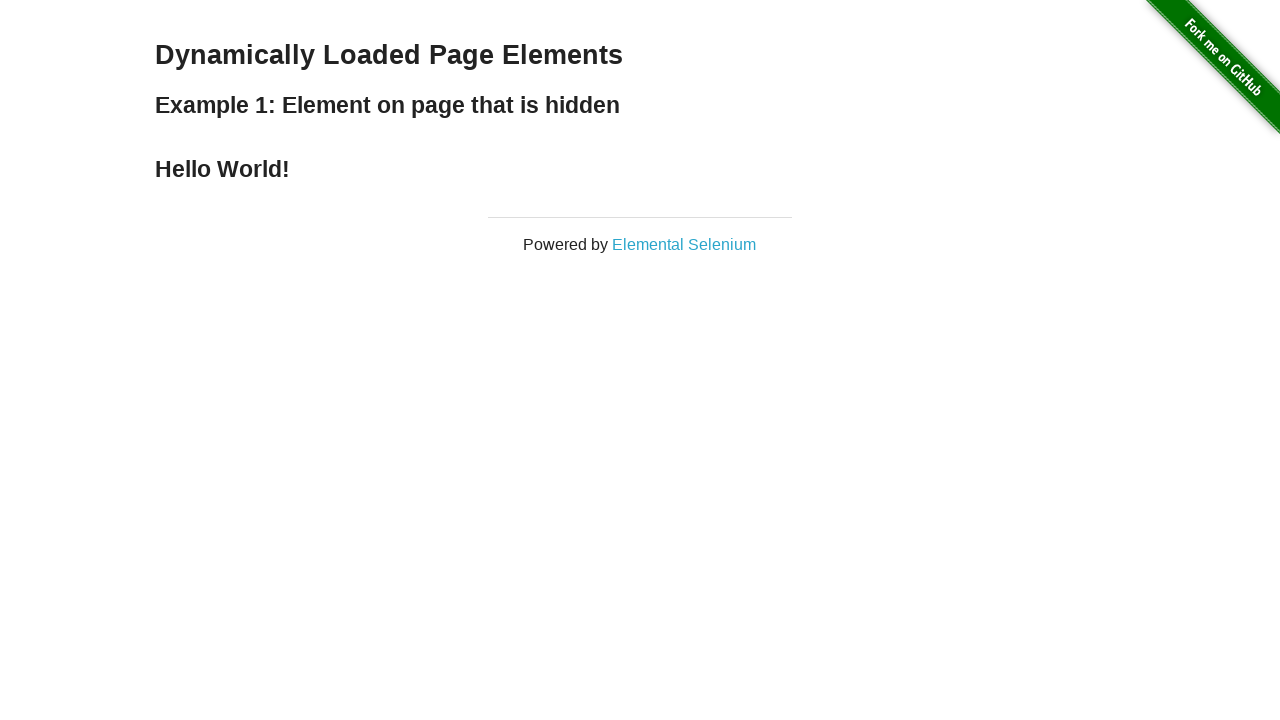